Tests reopening all completed tasks using toggle all

Starting URL: http://todomvc4tasj.herokuapp.com/#/completed

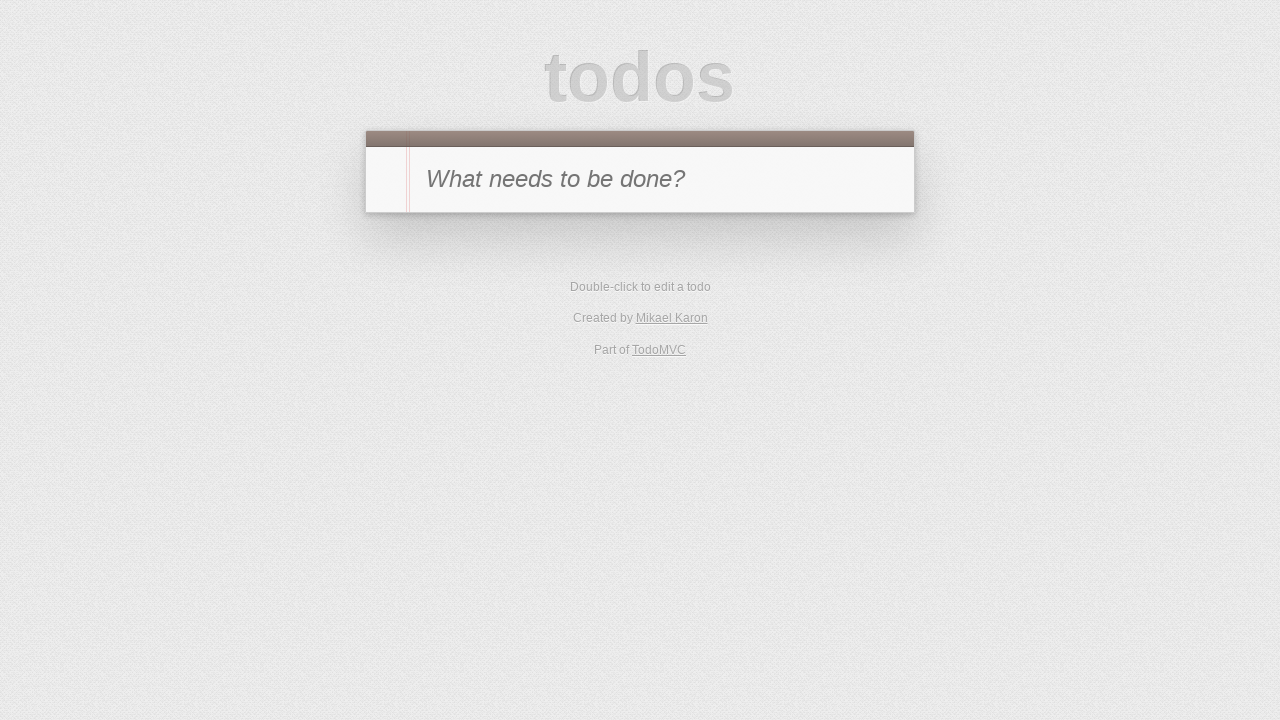

Set up localStorage with 3 completed tasks (A, B, C)
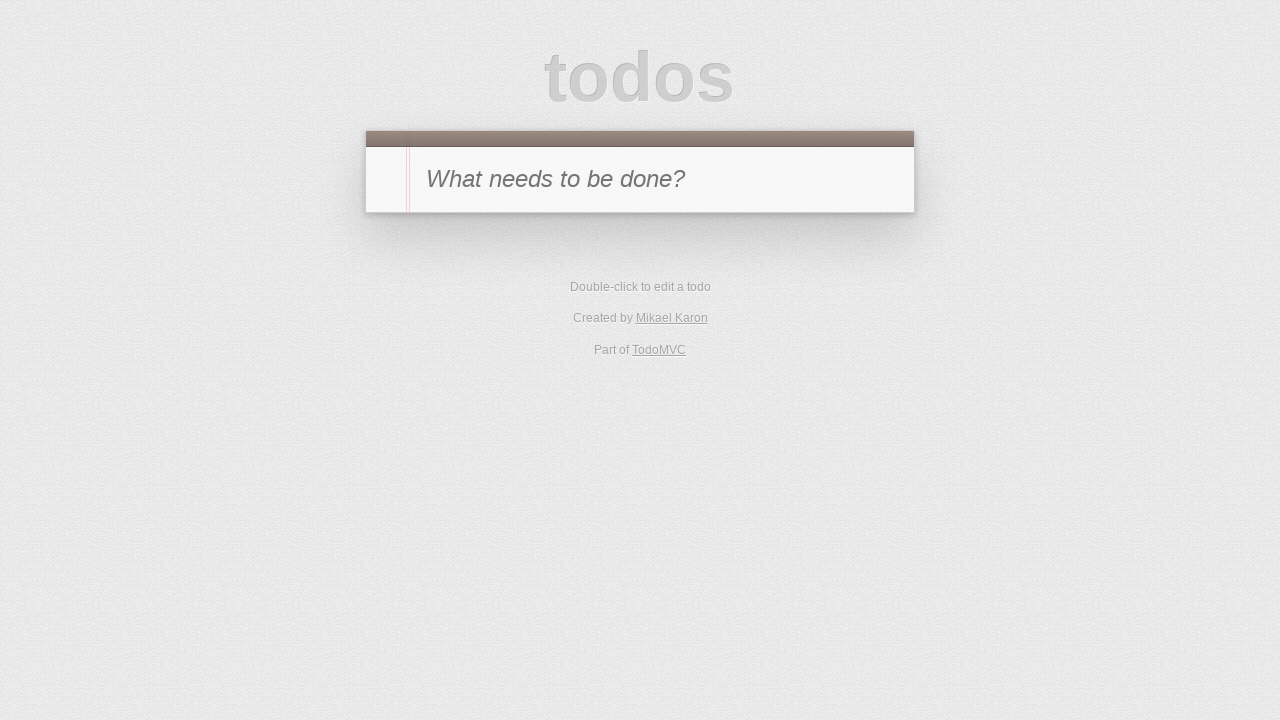

Reloaded page to apply localStorage changes
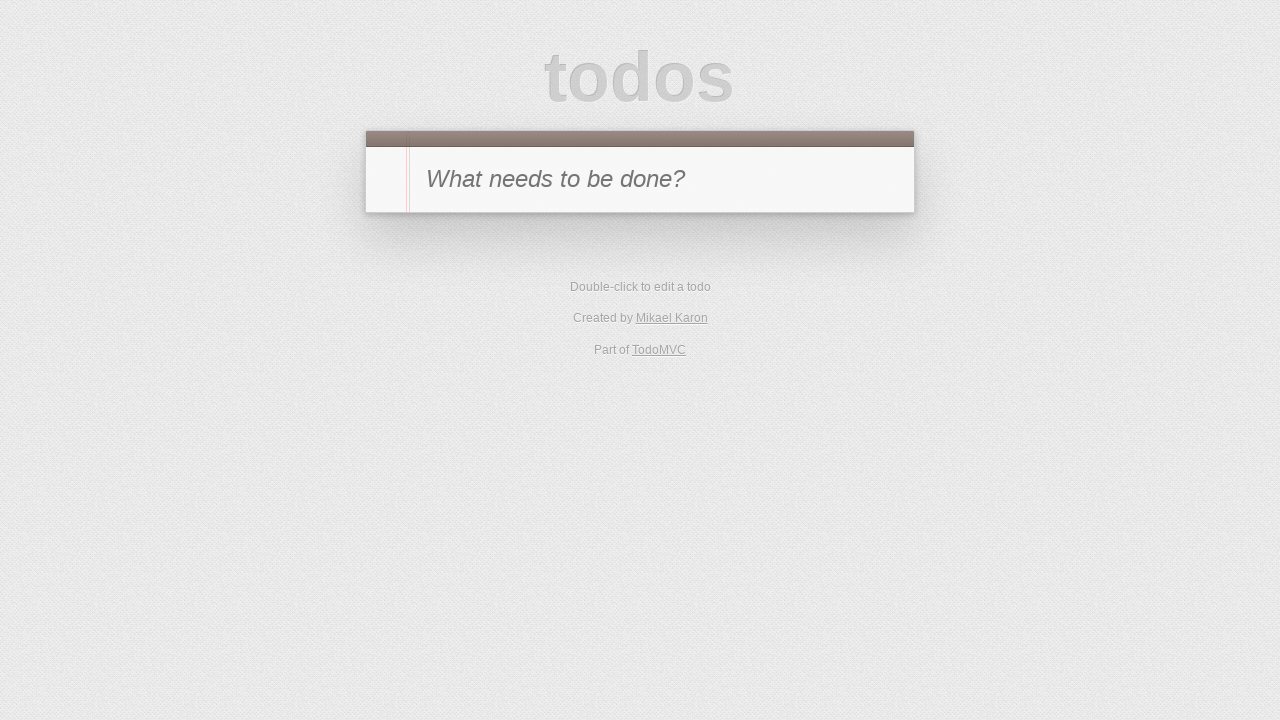

Clicked toggle all button to reopen all completed tasks at (388, 180) on #toggle-all
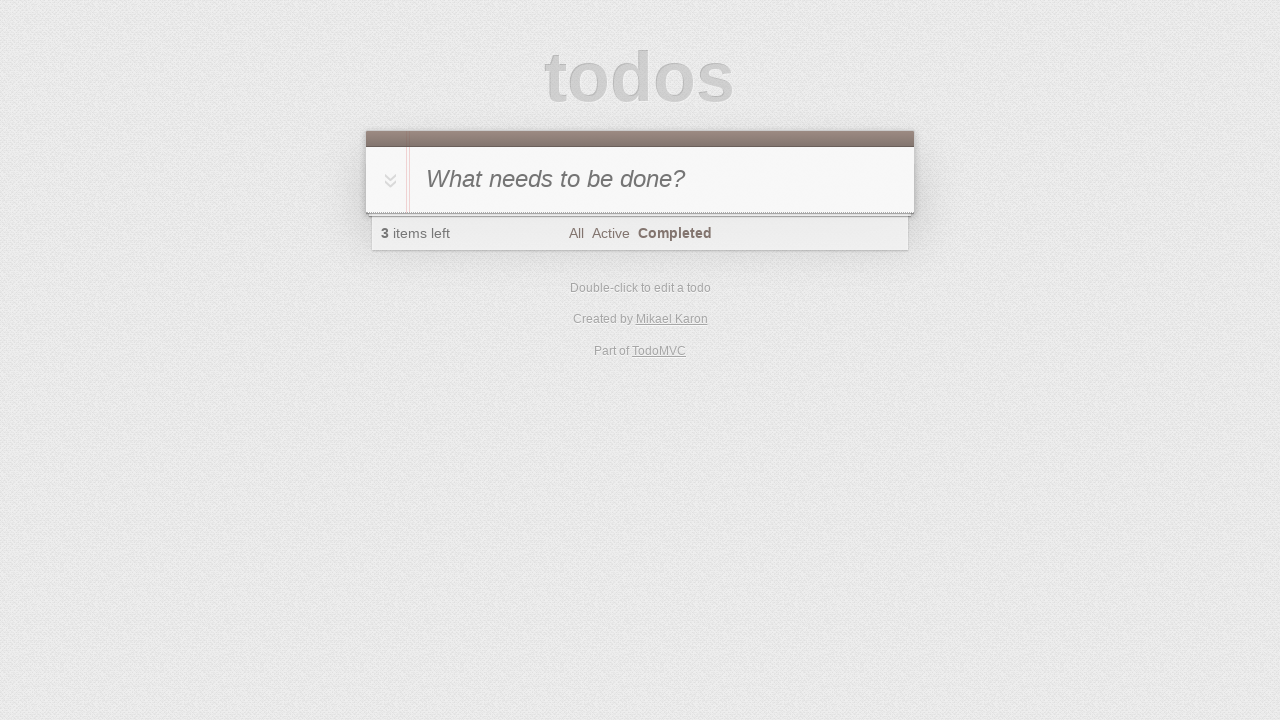

Verified no visible tasks in completed filter (count == 0)
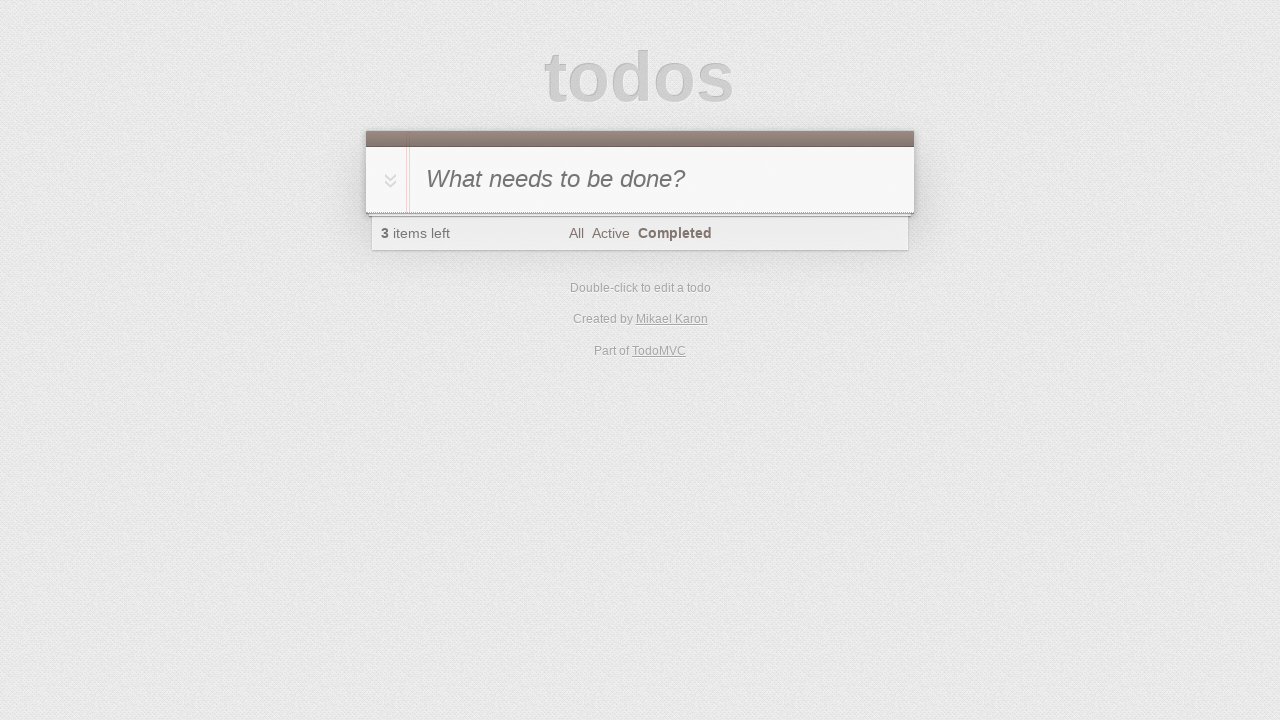

Verified items left counter shows 3
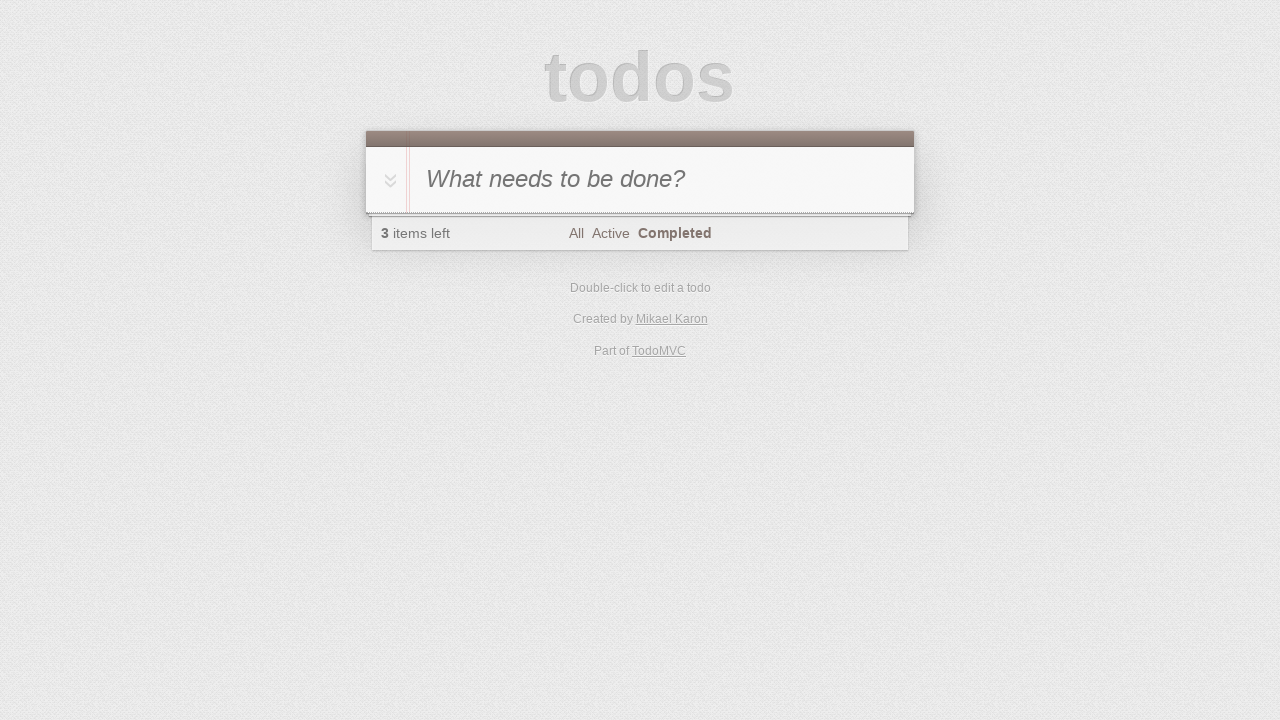

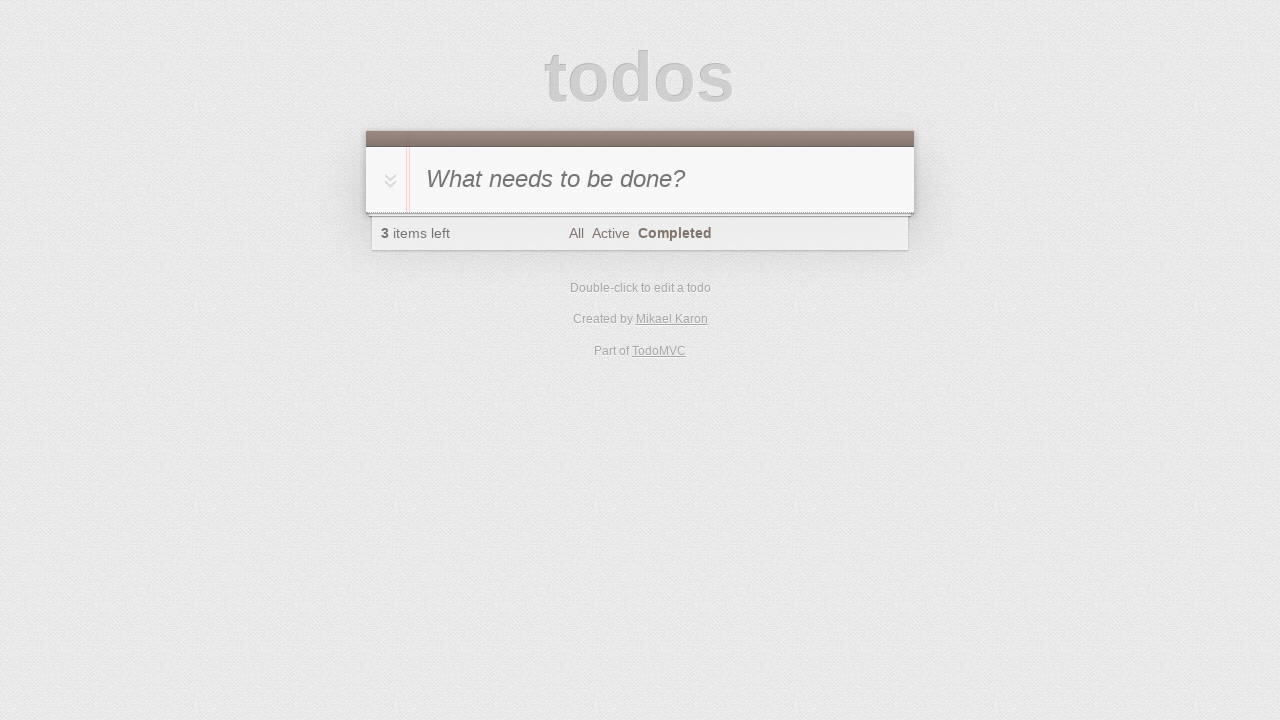